Navigates to the omayo blogspot test page and enters text into a search field identified by its title attribute containing 'search'.

Starting URL: http://omayo.blogspot.com/

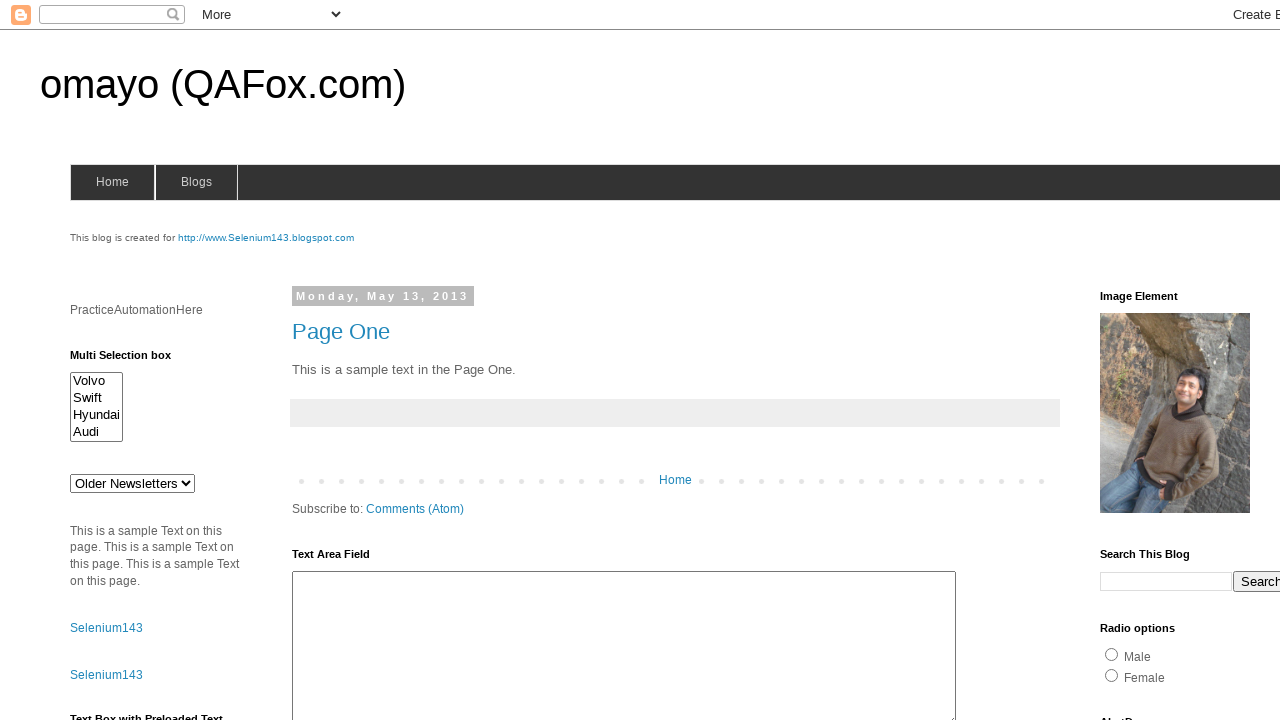

Navigated to omayo blogspot test page
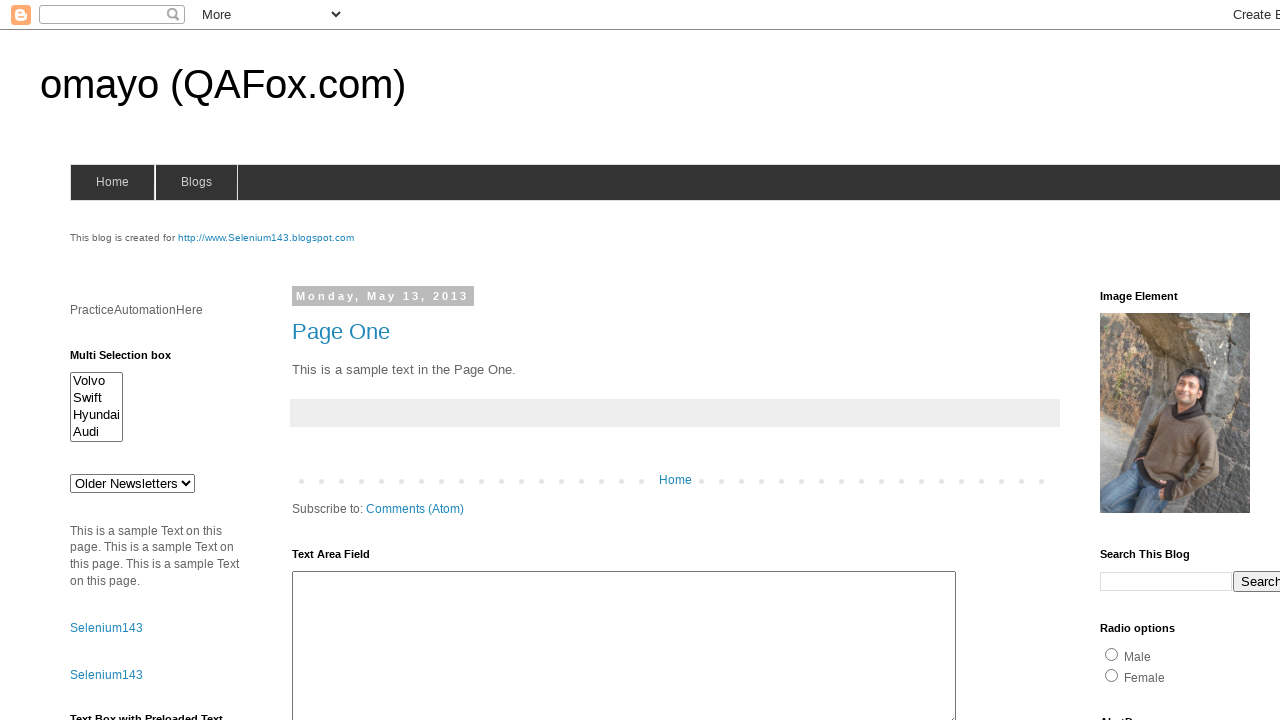

Entered 'ritesh' into search field identified by title attribute containing 'search' on //*[contains(@title,'search')]
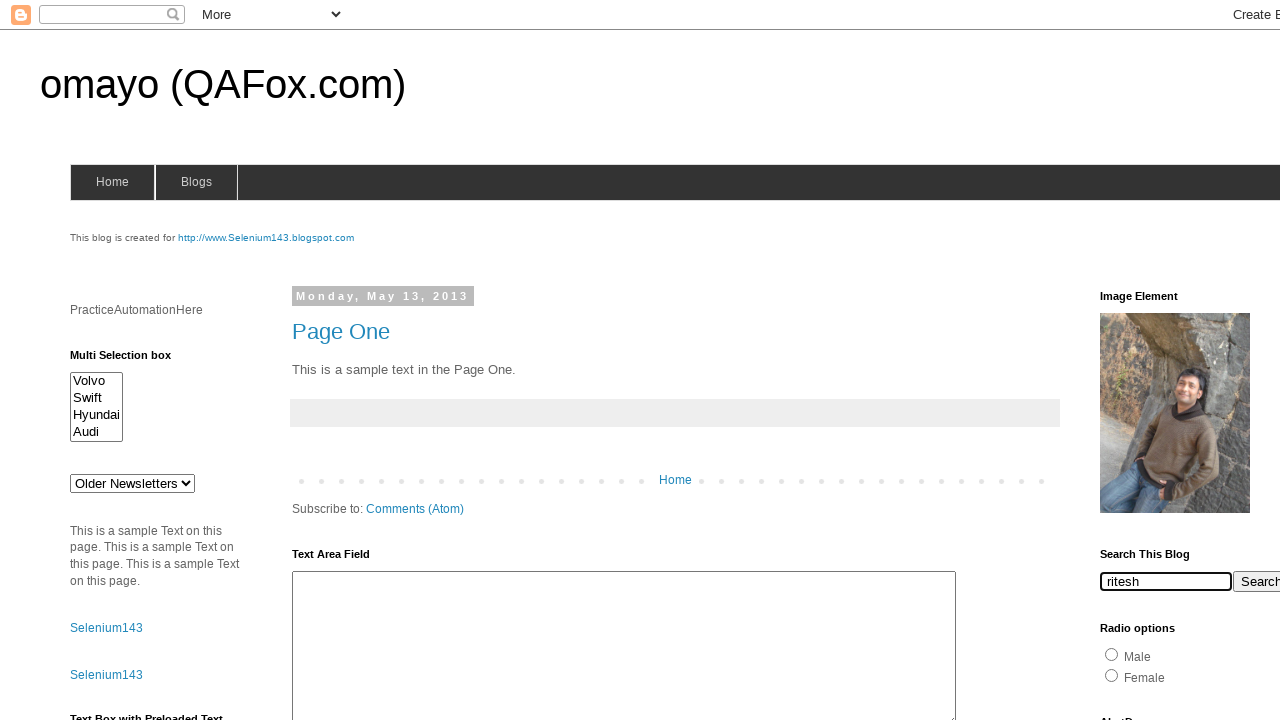

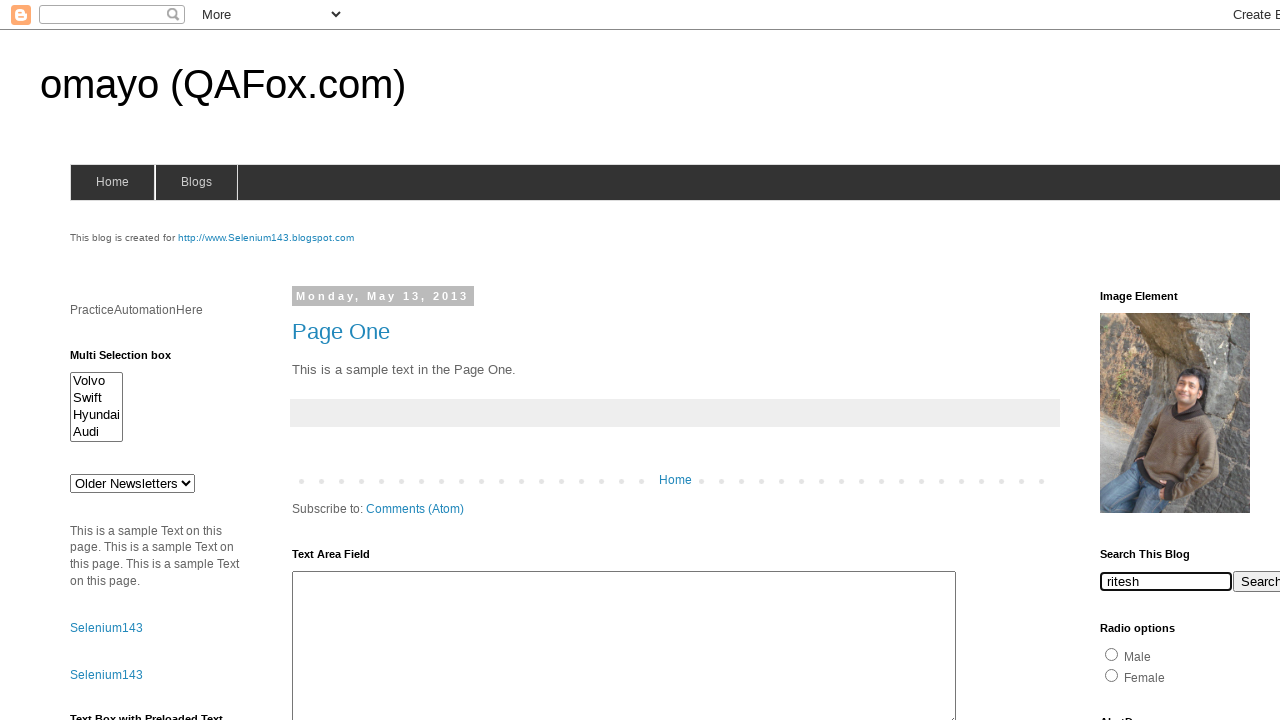